Tests drag and drop functionality on jQuery UI demo page by dragging an element from source to target position within an iframe

Starting URL: https://jqueryui.com/droppable/

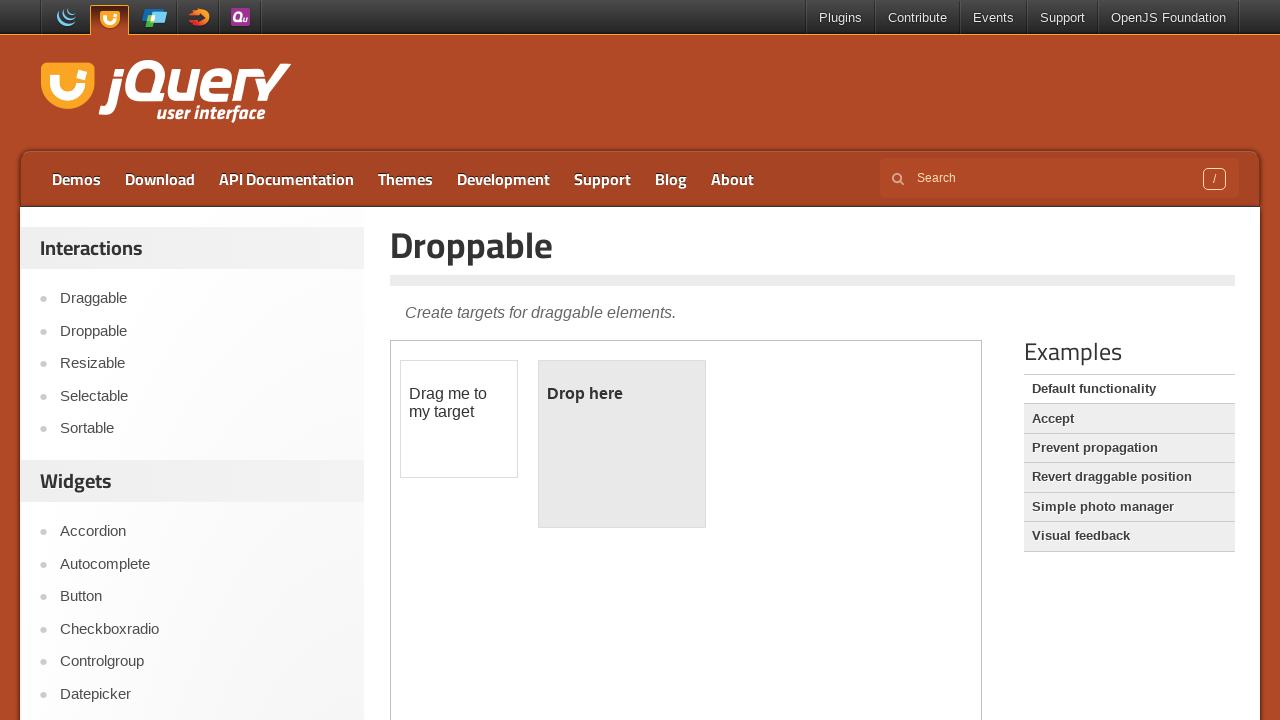

Located the demo frame containing drag and drop elements
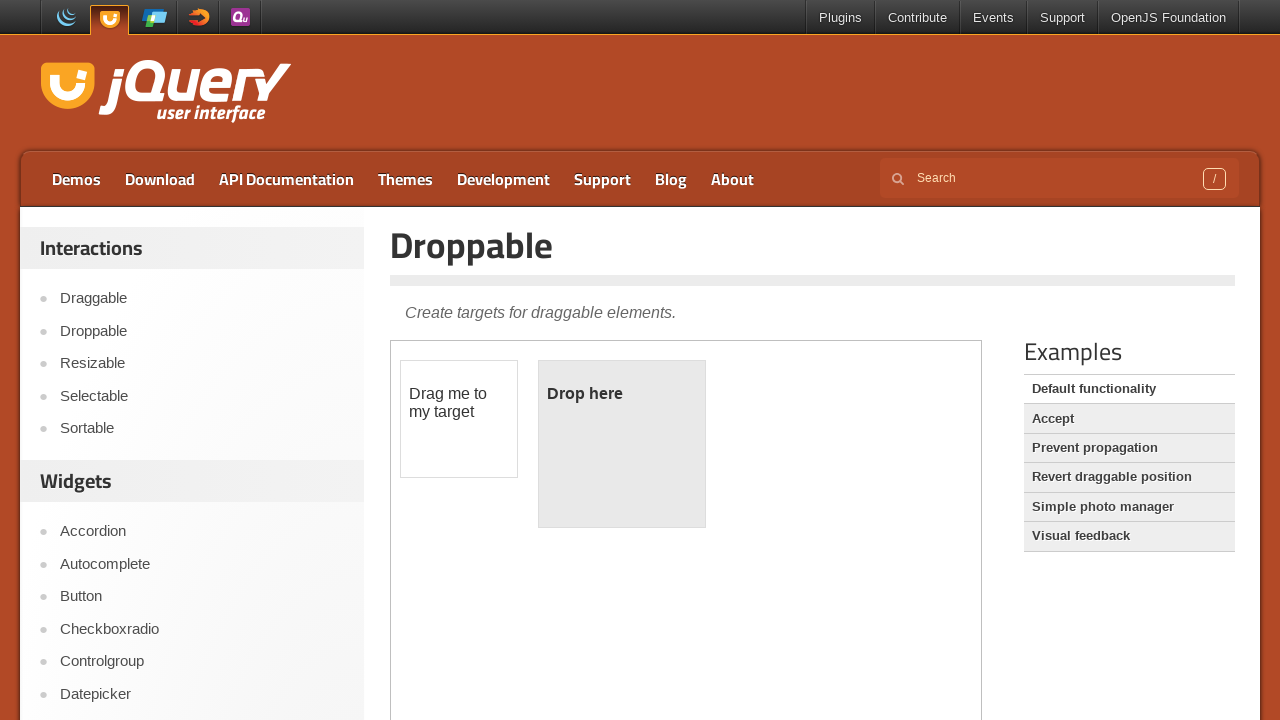

Located the draggable element
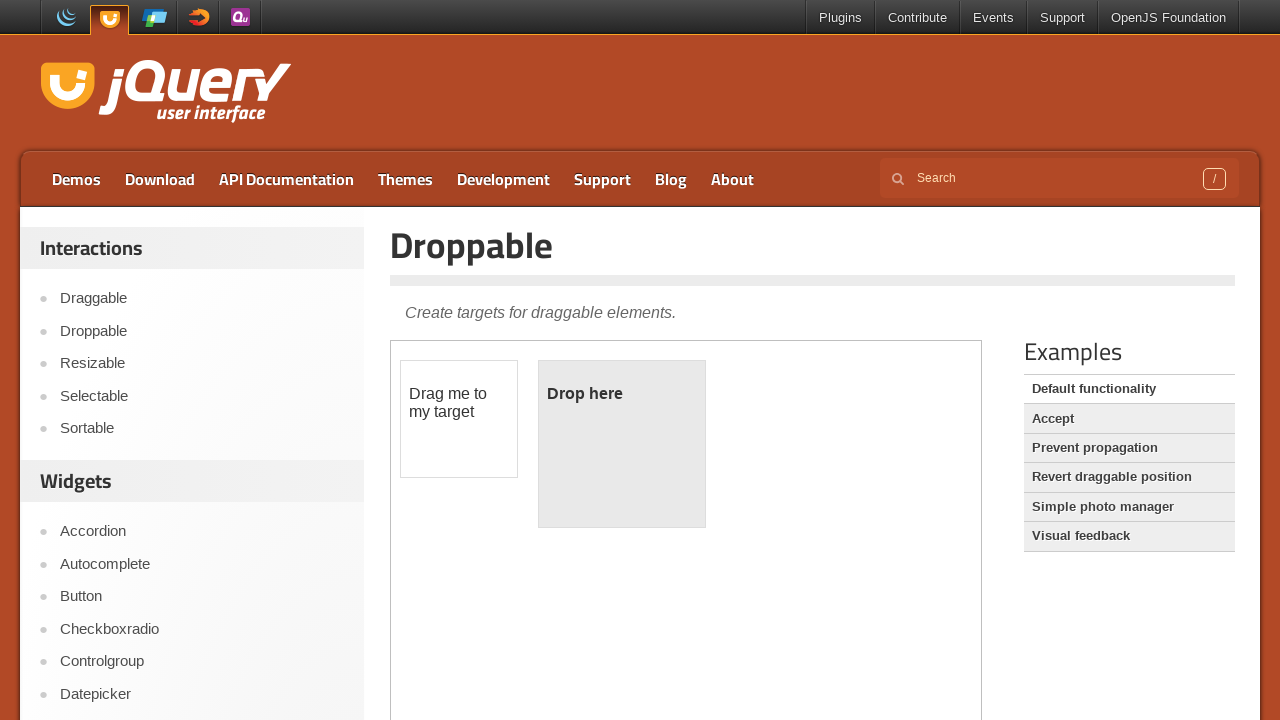

Located the droppable target element
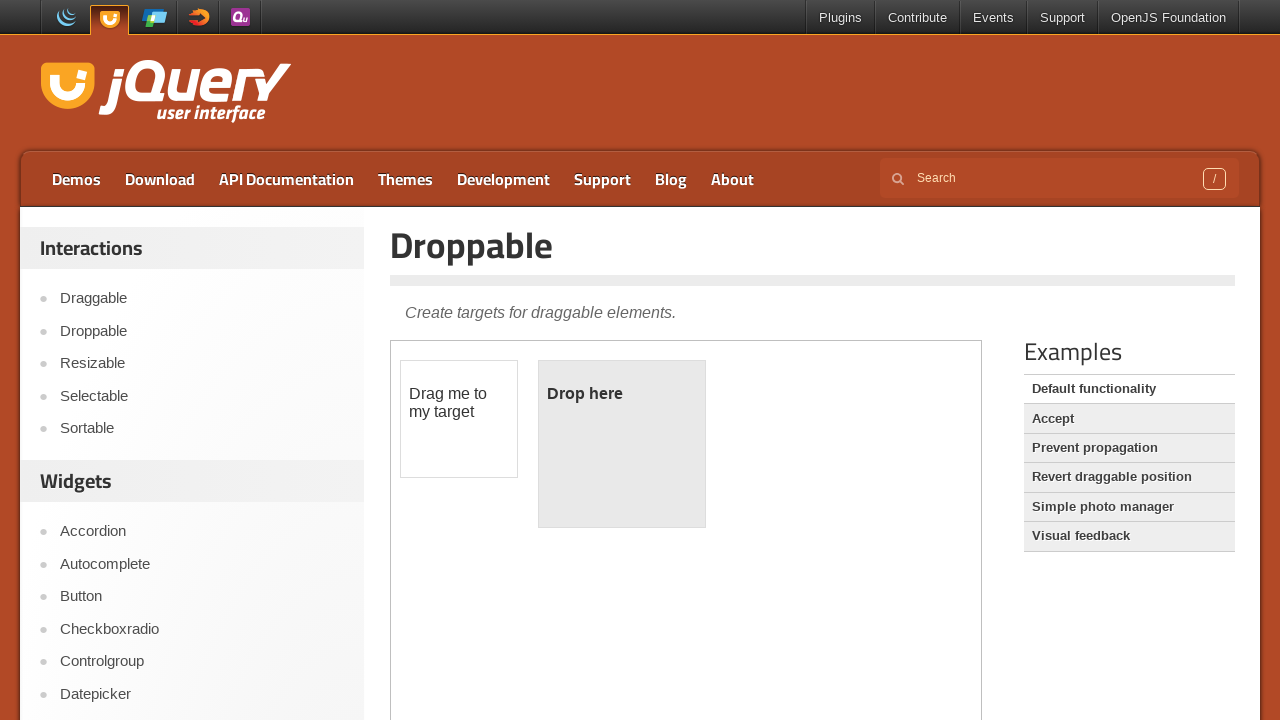

Dragged element from source to target position at (622, 444)
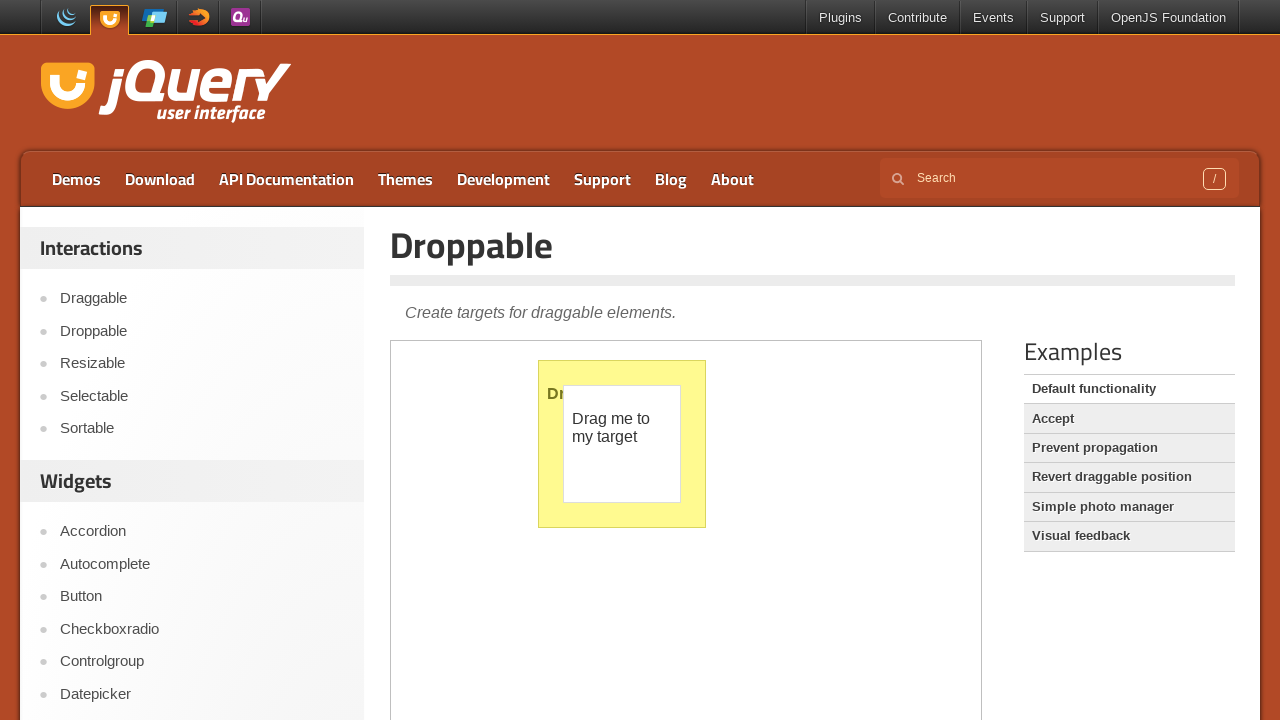

Retrieved droppable element text to verify drop result
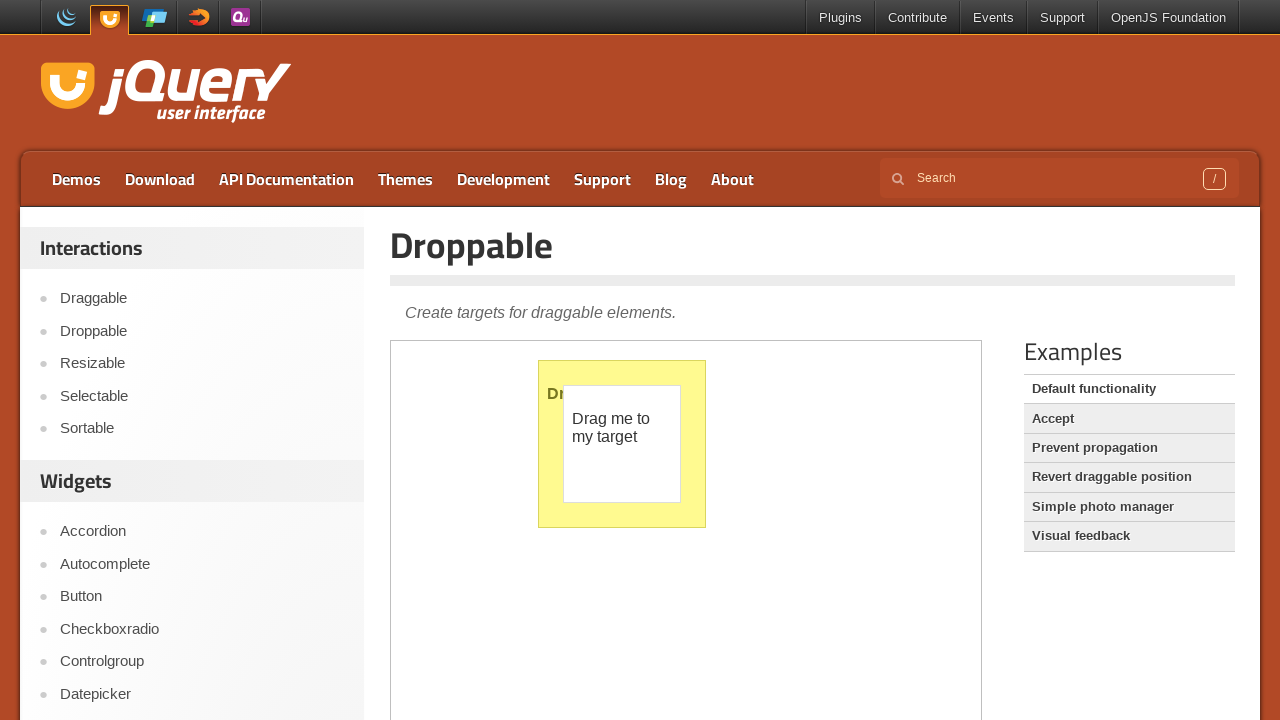

Drag and drop operation failed - element does not show expected 'Dropped!' text
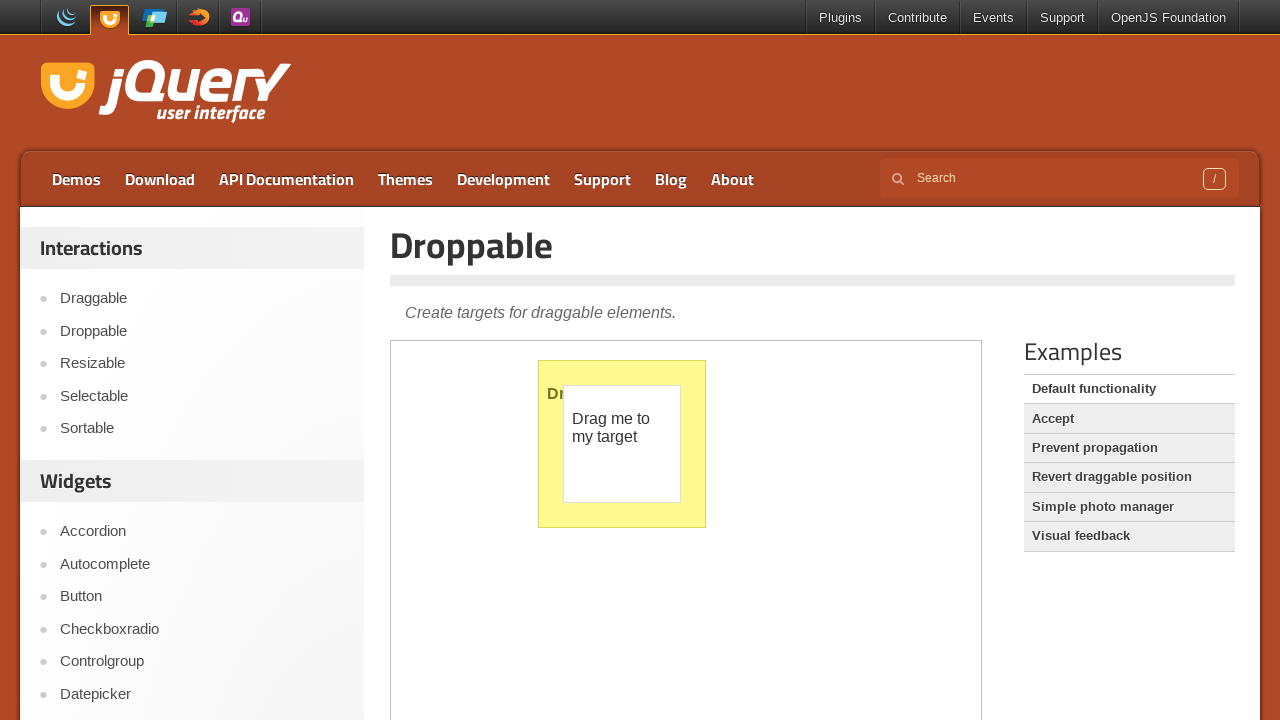

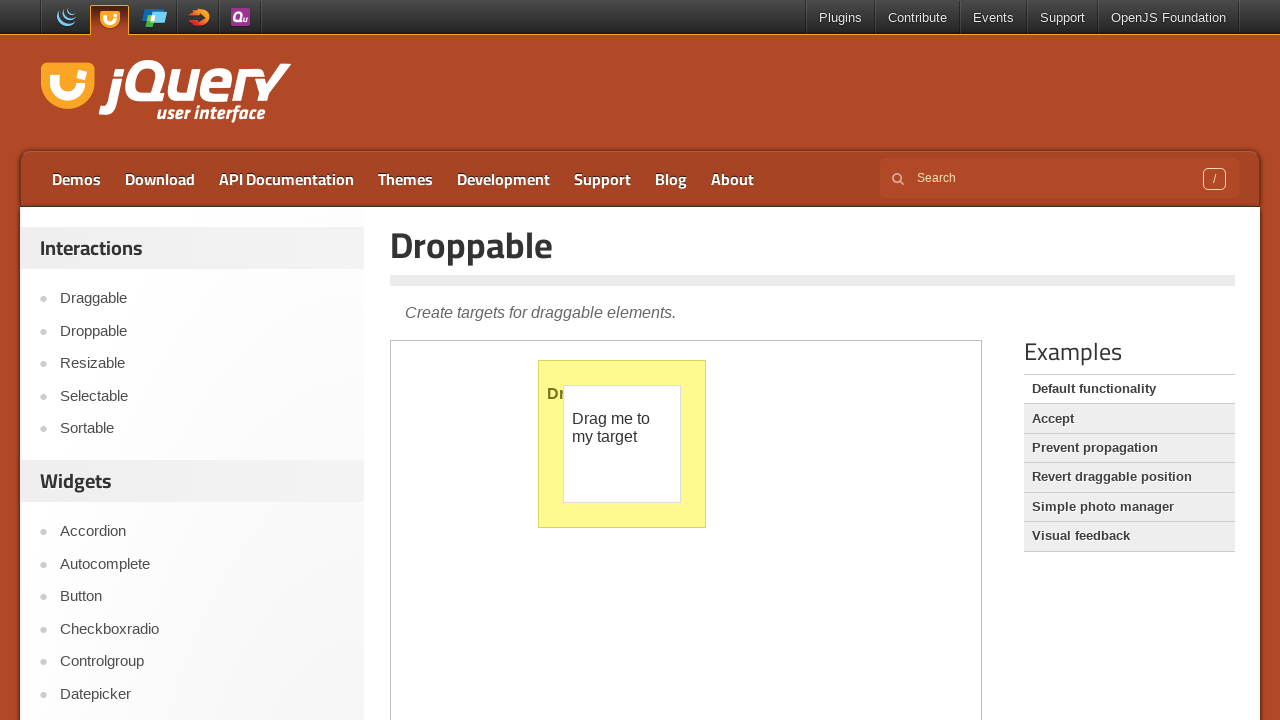